Tests clicking a button that has a dynamically generated ID, verifying the button can be clicked and remains present

Starting URL: http://uitestingplayground.com/dynamicid

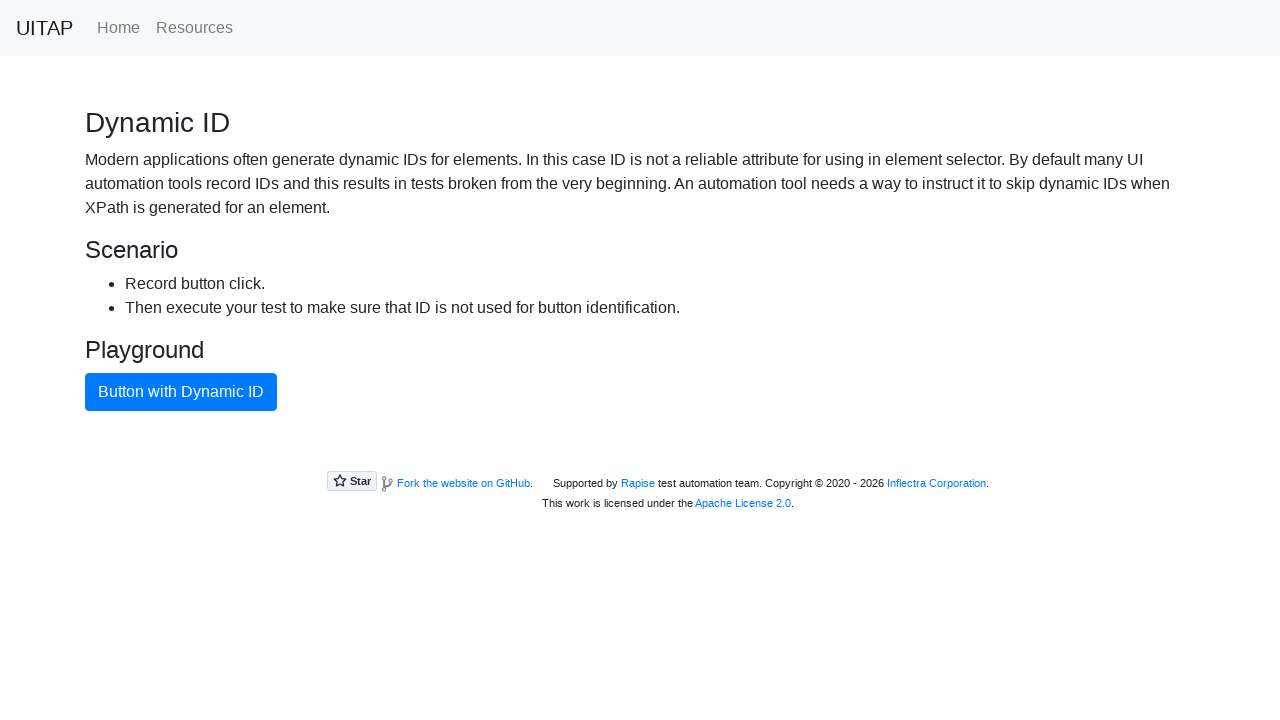

Navigated to dynamic ID button test page
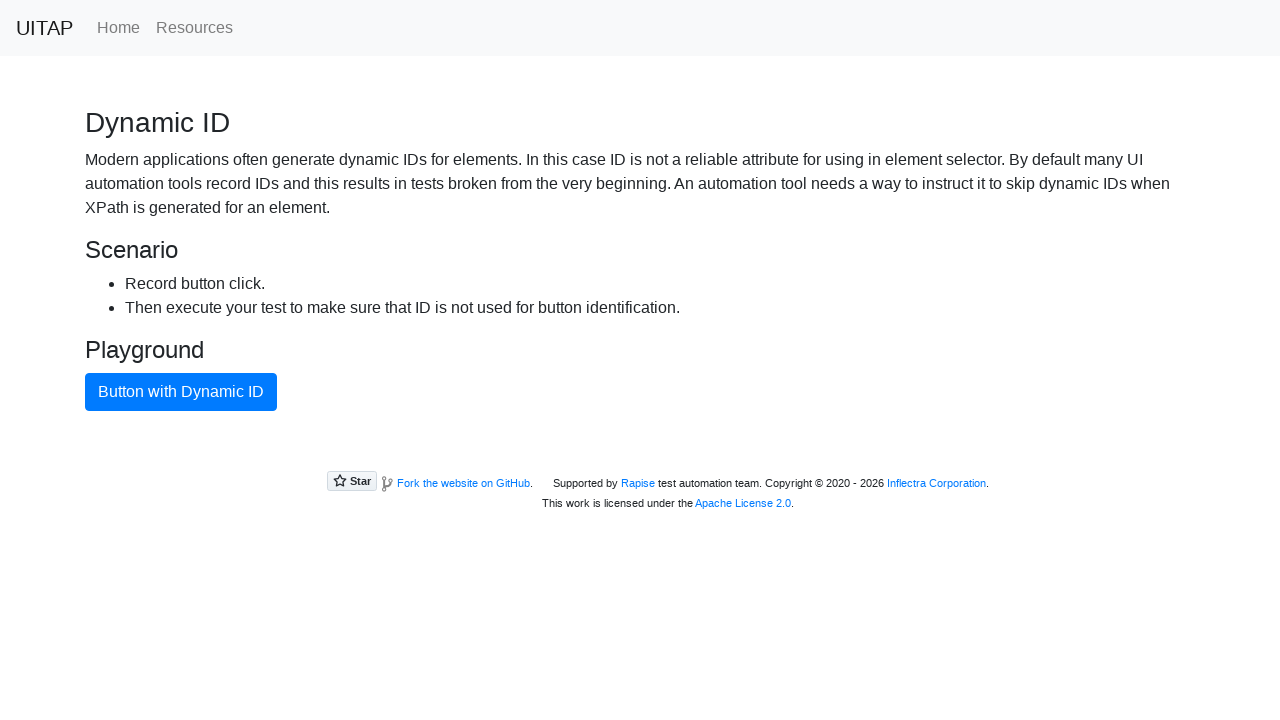

Clicked the primary button with dynamically generated ID at (181, 392) on button.btn.btn-primary
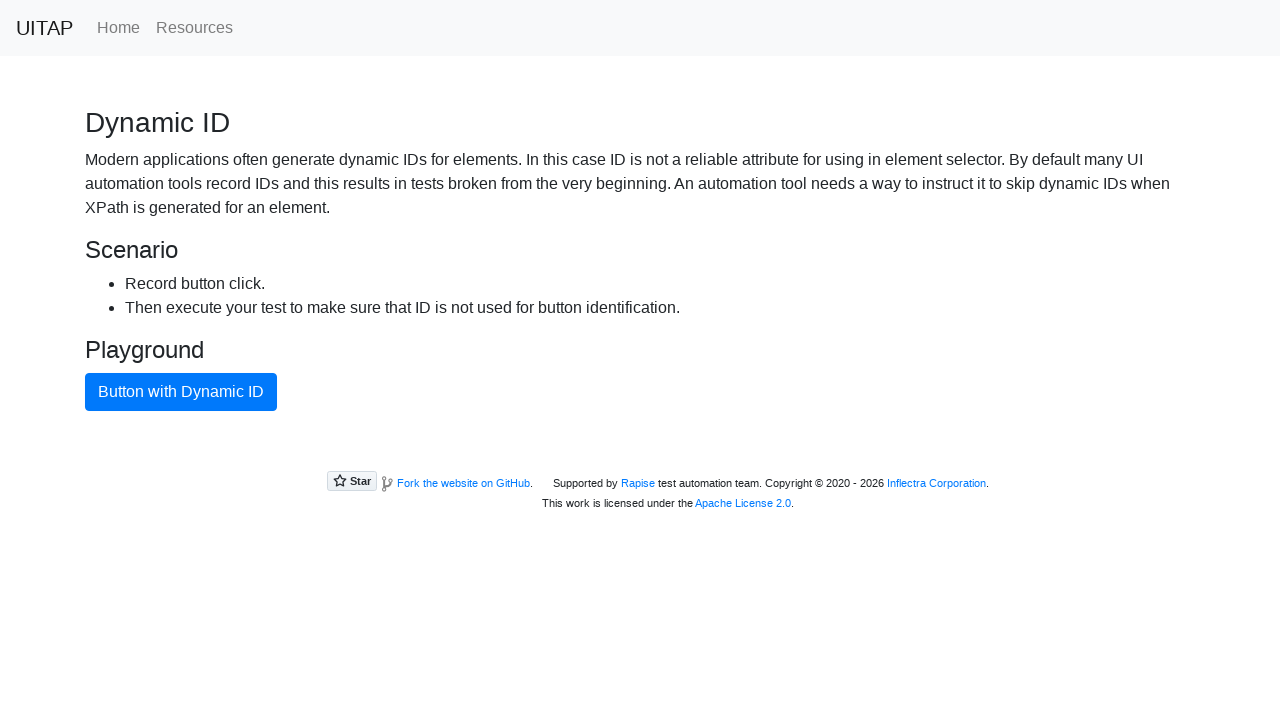

Verified button is still present after click
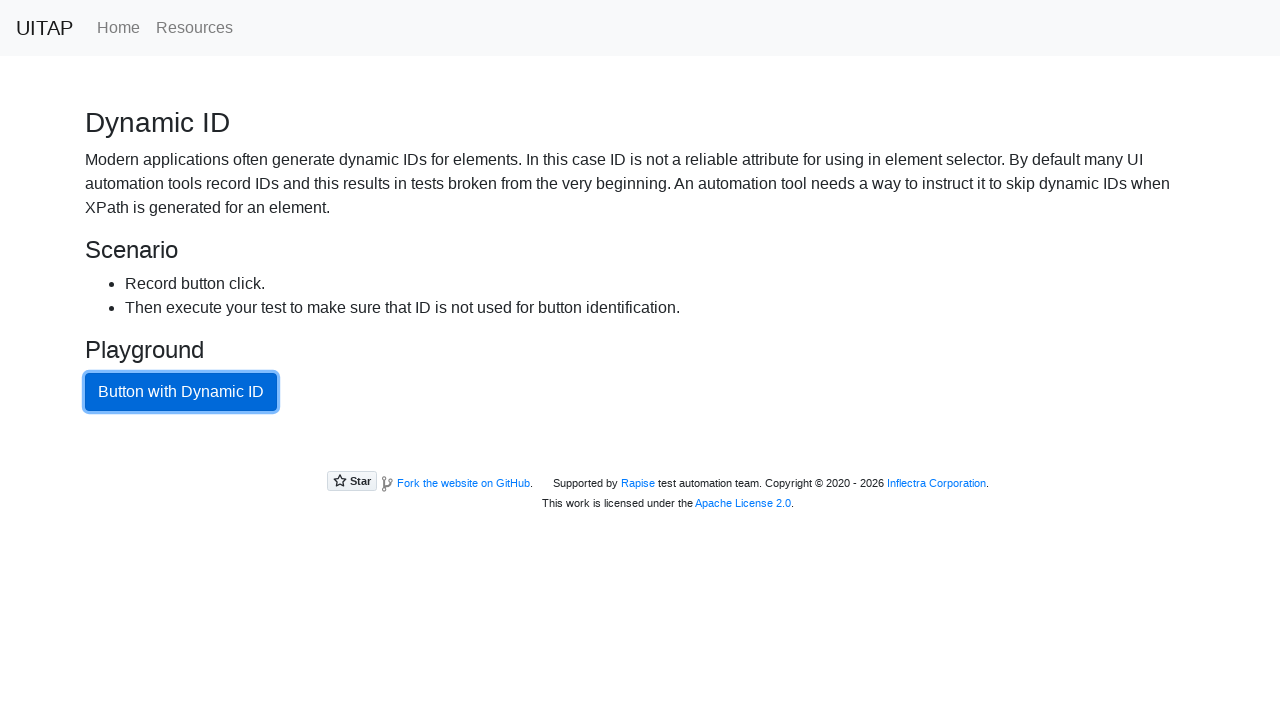

Clicked the primary button with dynamically generated ID at (181, 392) on button.btn.btn-primary
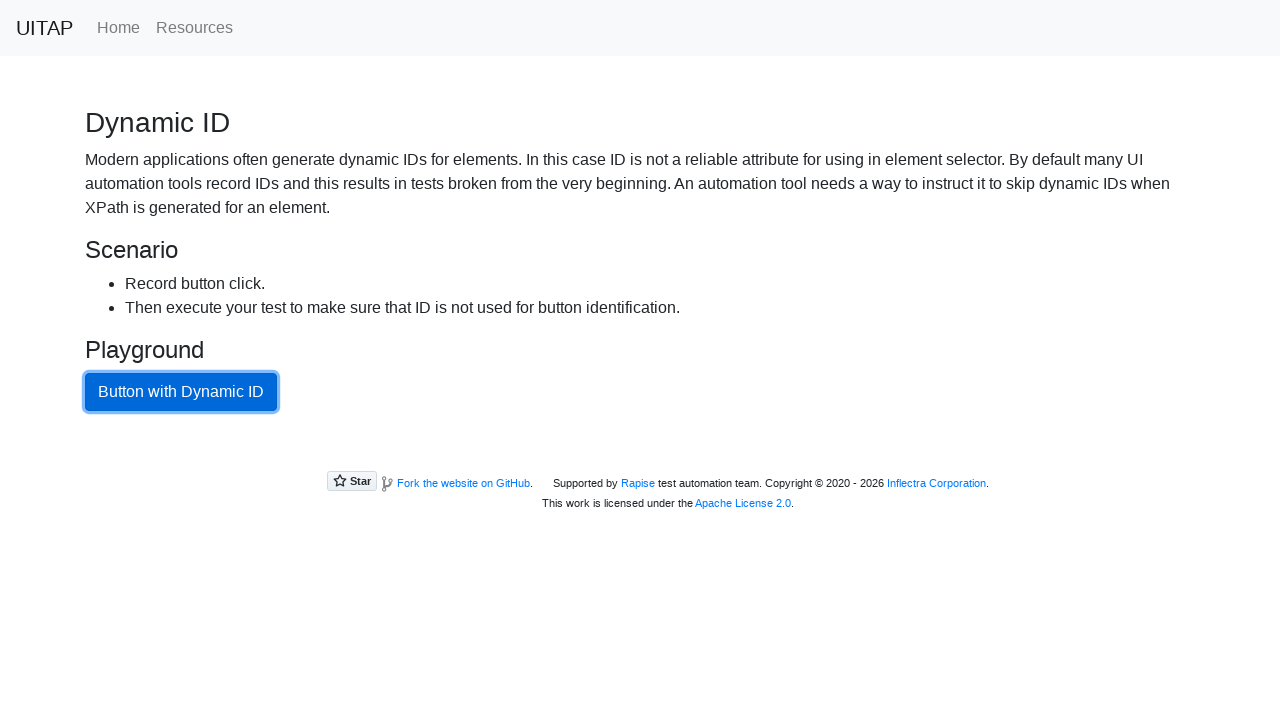

Verified button is still present after click
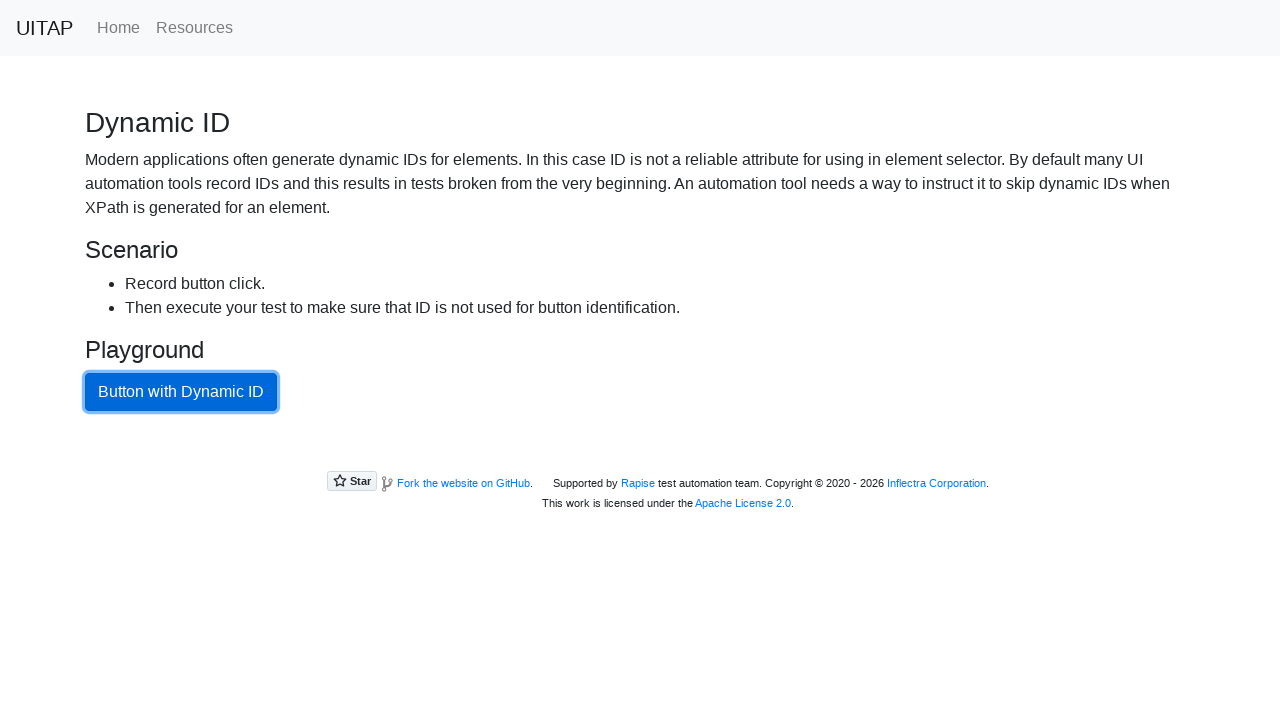

Clicked the primary button with dynamically generated ID at (181, 392) on button.btn.btn-primary
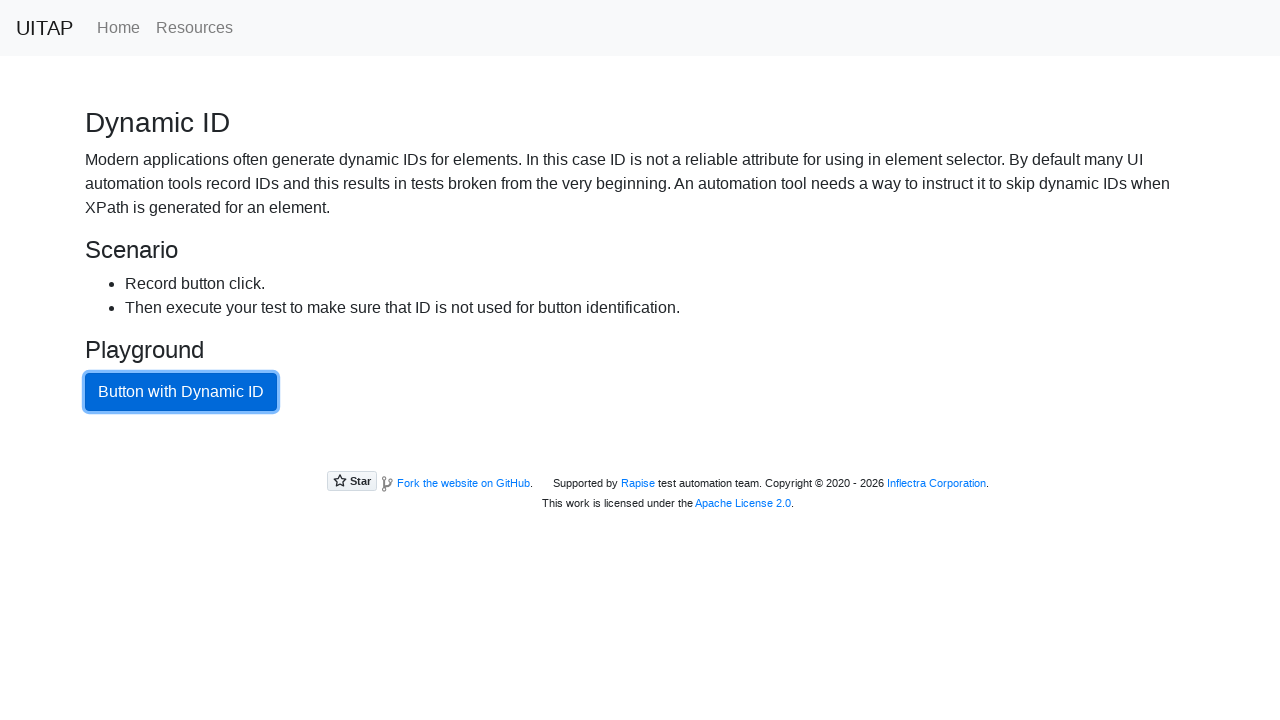

Verified button is still present after click
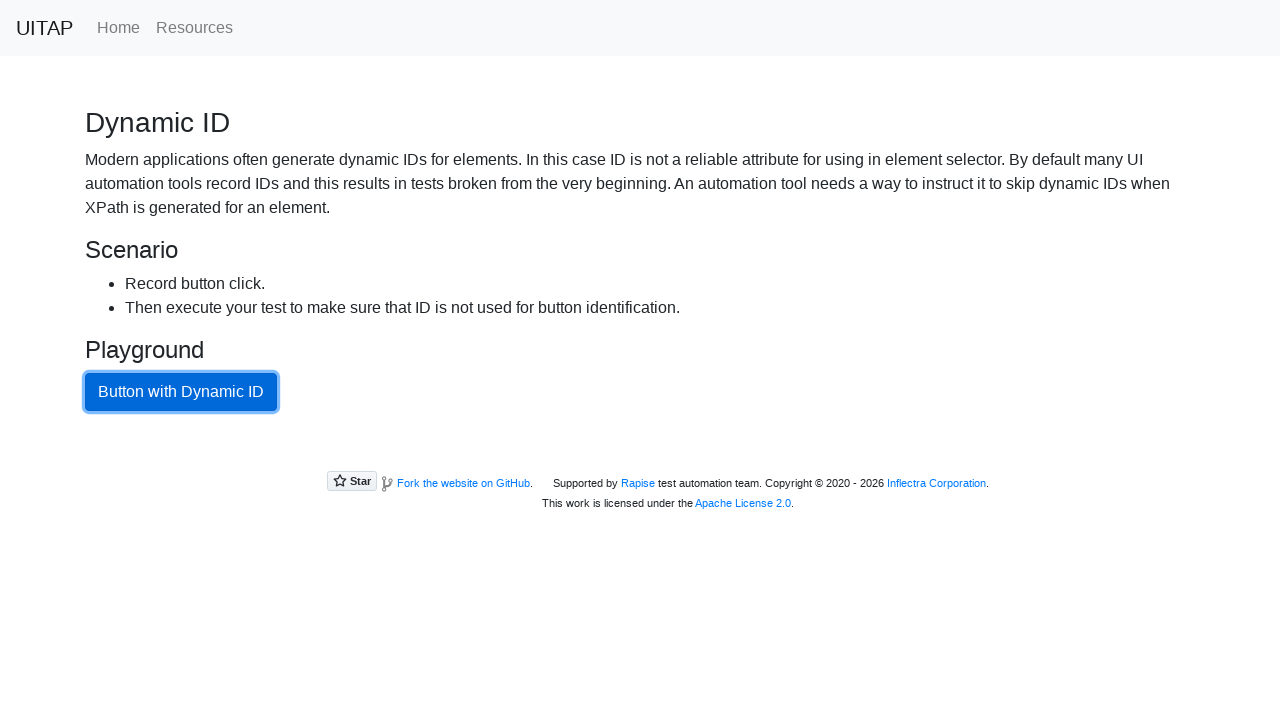

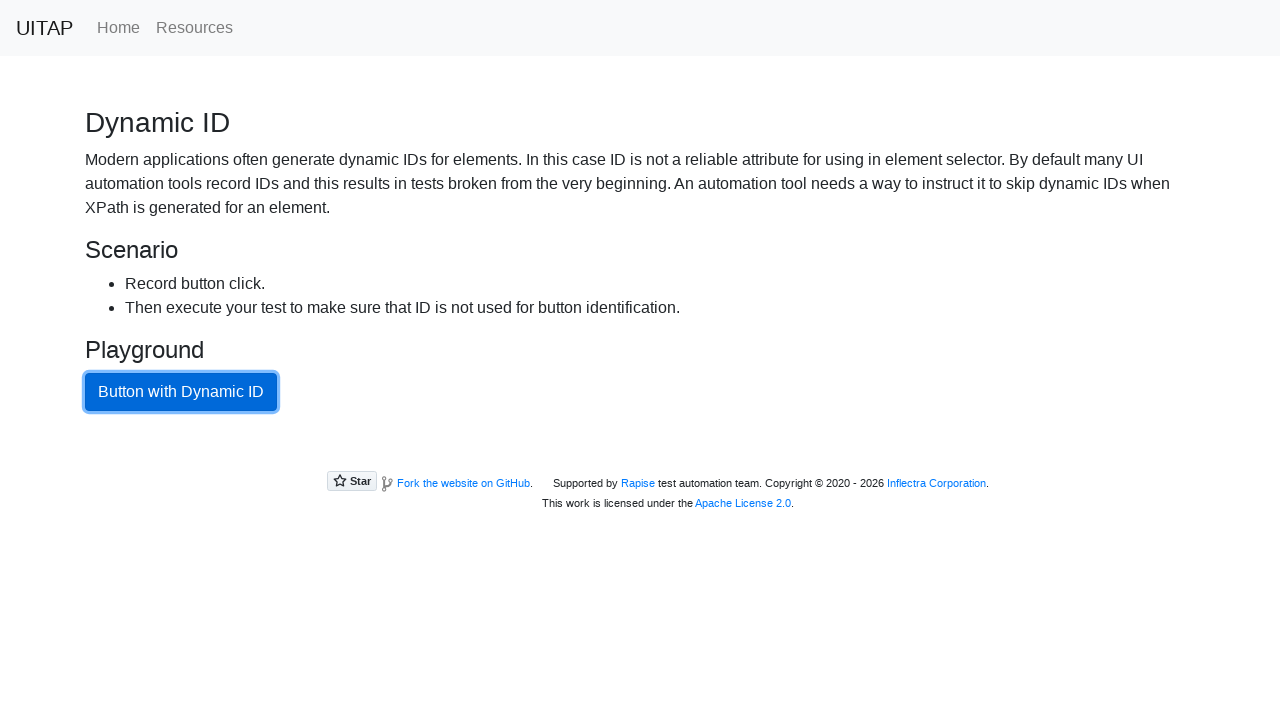